Tests selecting a radio button and checkbox on the practice form

Starting URL: https://testautomationpractice.blogspot.com/

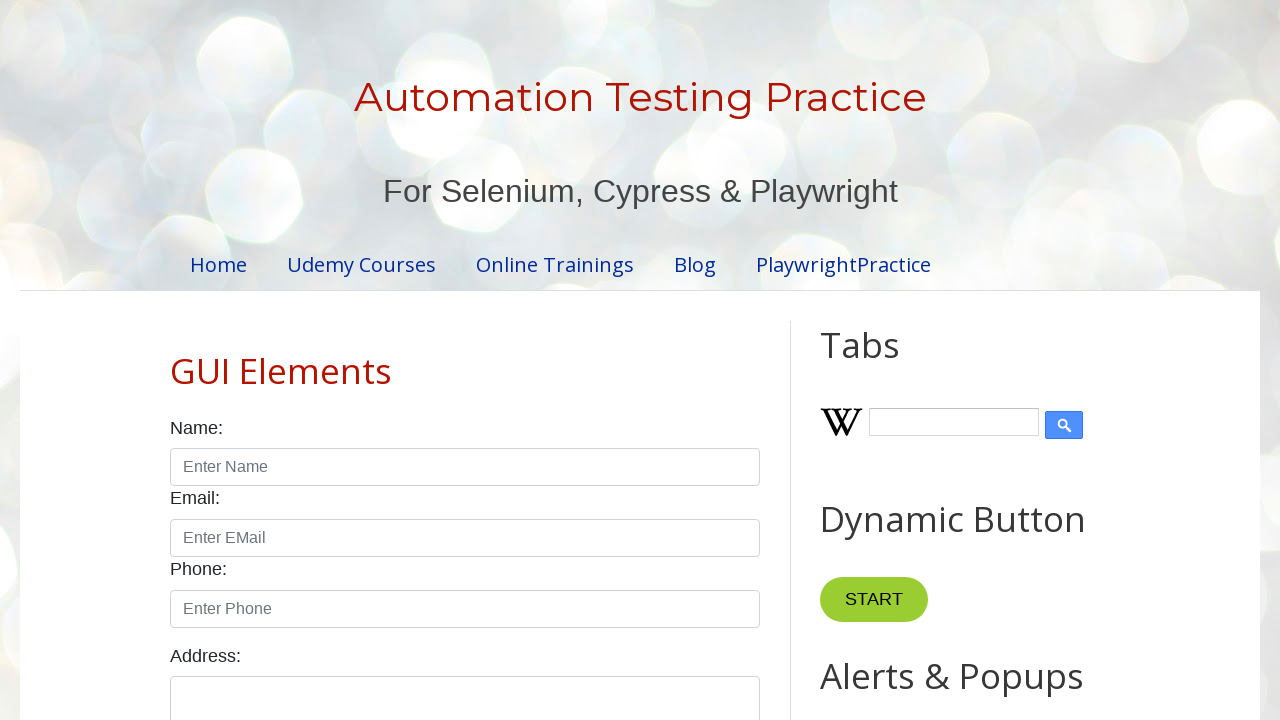

Selected male radio button at (176, 360) on xpath=//input[@id="male"]
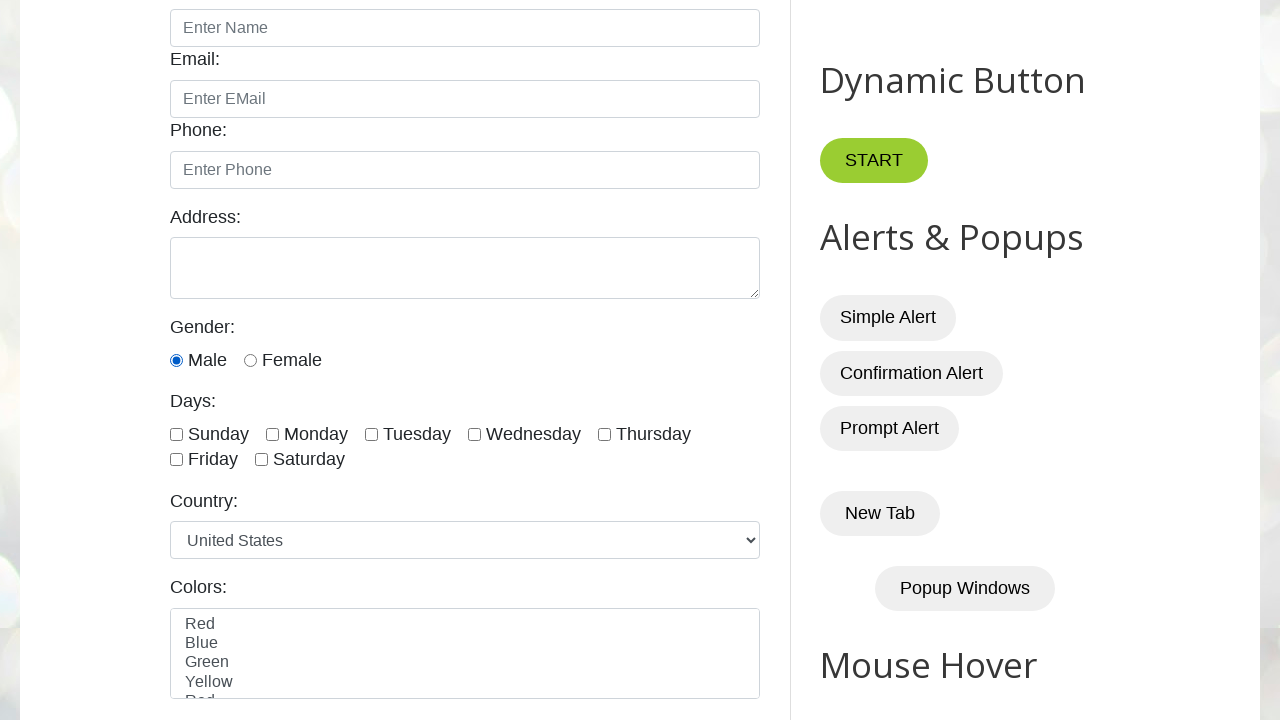

Selected Sunday checkbox at (176, 434) on xpath=//input[@id="sunday"]
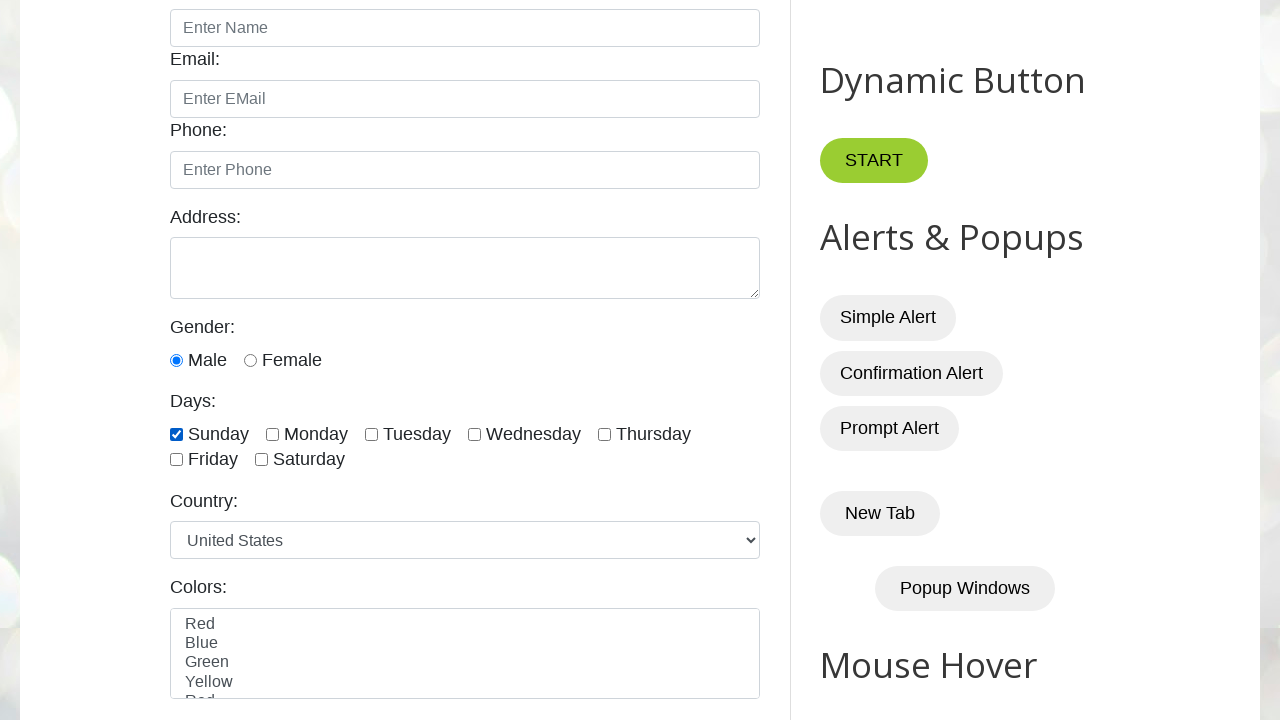

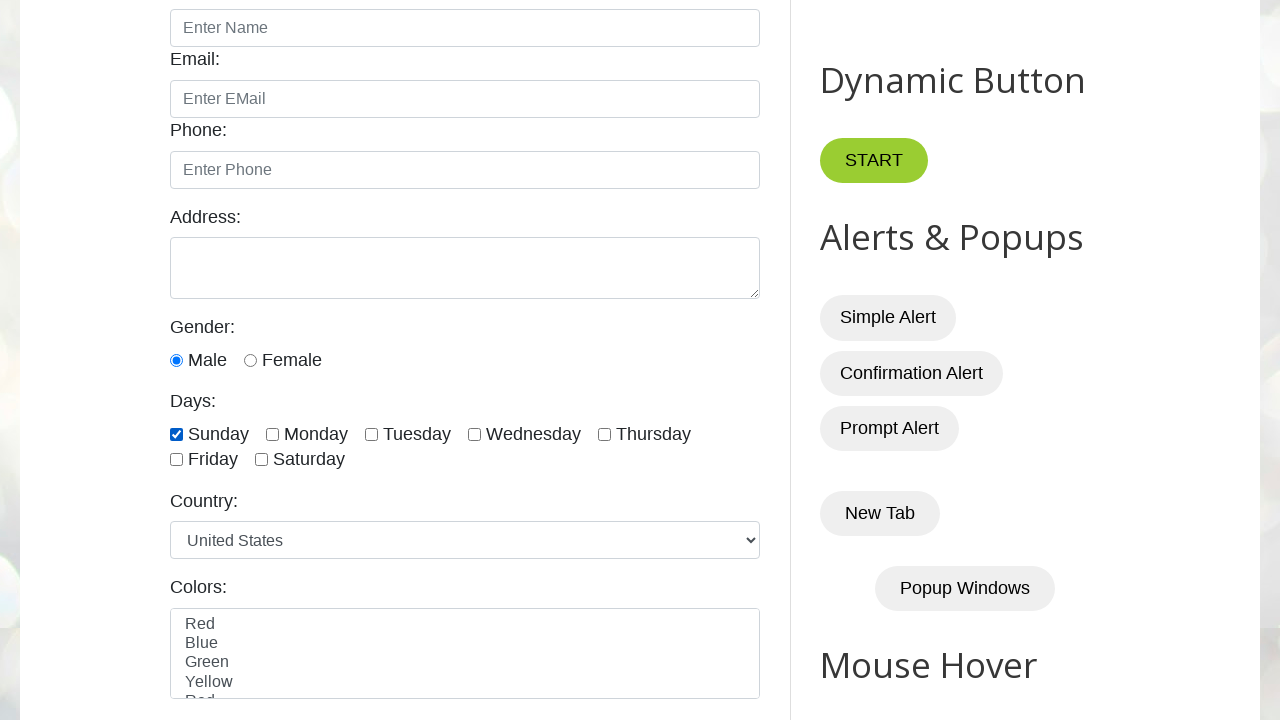